Tests search functionality on VOA Learning English website by searching for "learning english" and verifying the first result title

Starting URL: https://learningenglish.voanews.com/p/5610.html

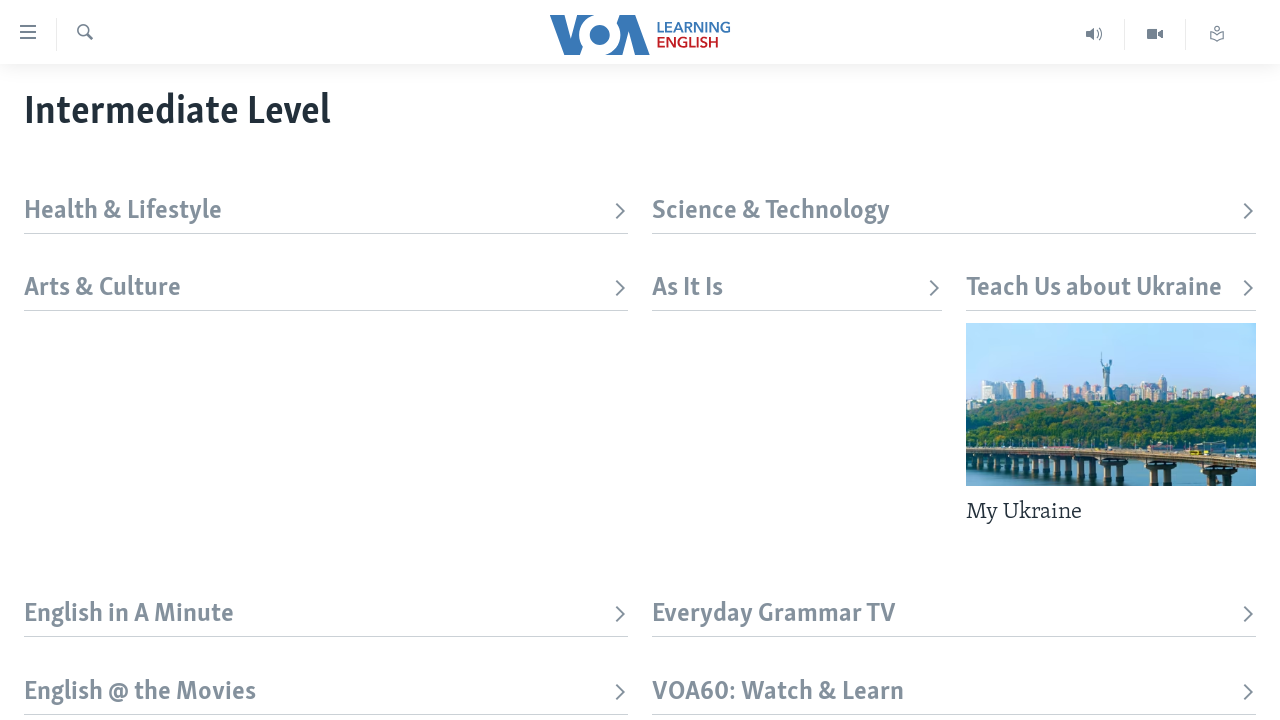

Clicked search trigger button to open search field at (84, 34) on xpath=//div[@id='page']//label[contains(@class, 'top-srch-trigger')]
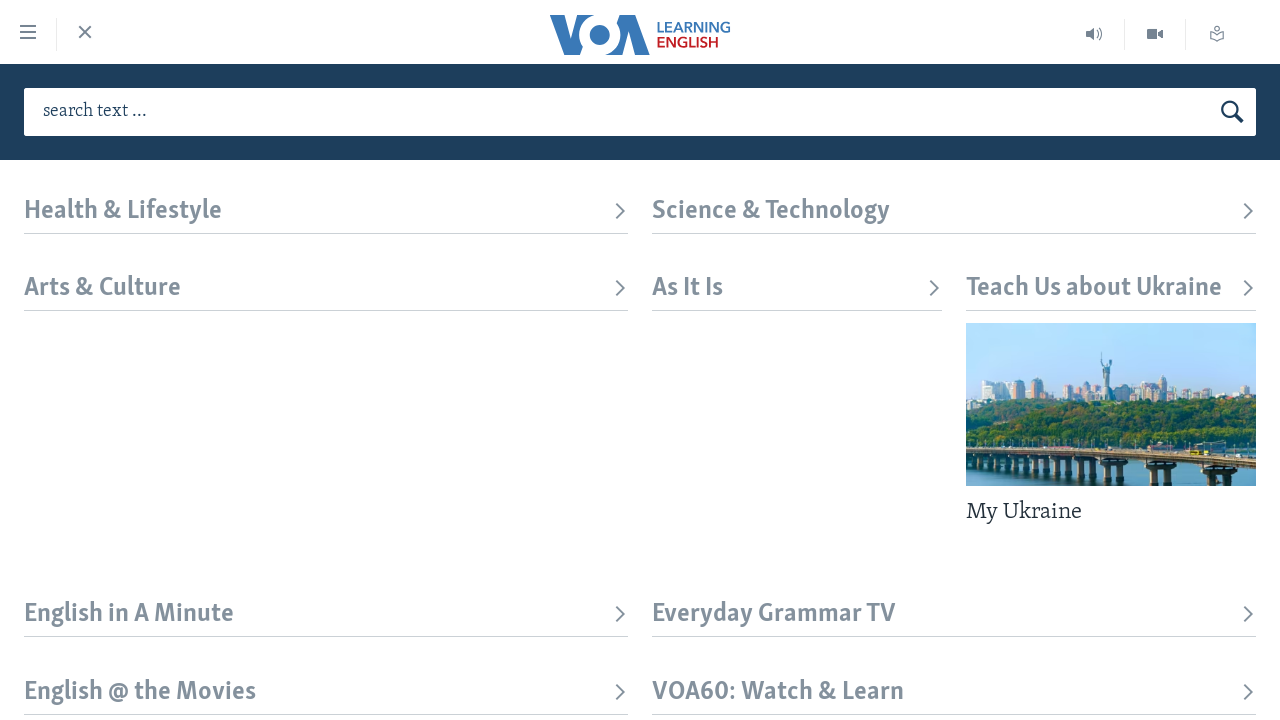

Filled search field with 'learning english' on #txtHeaderSearch
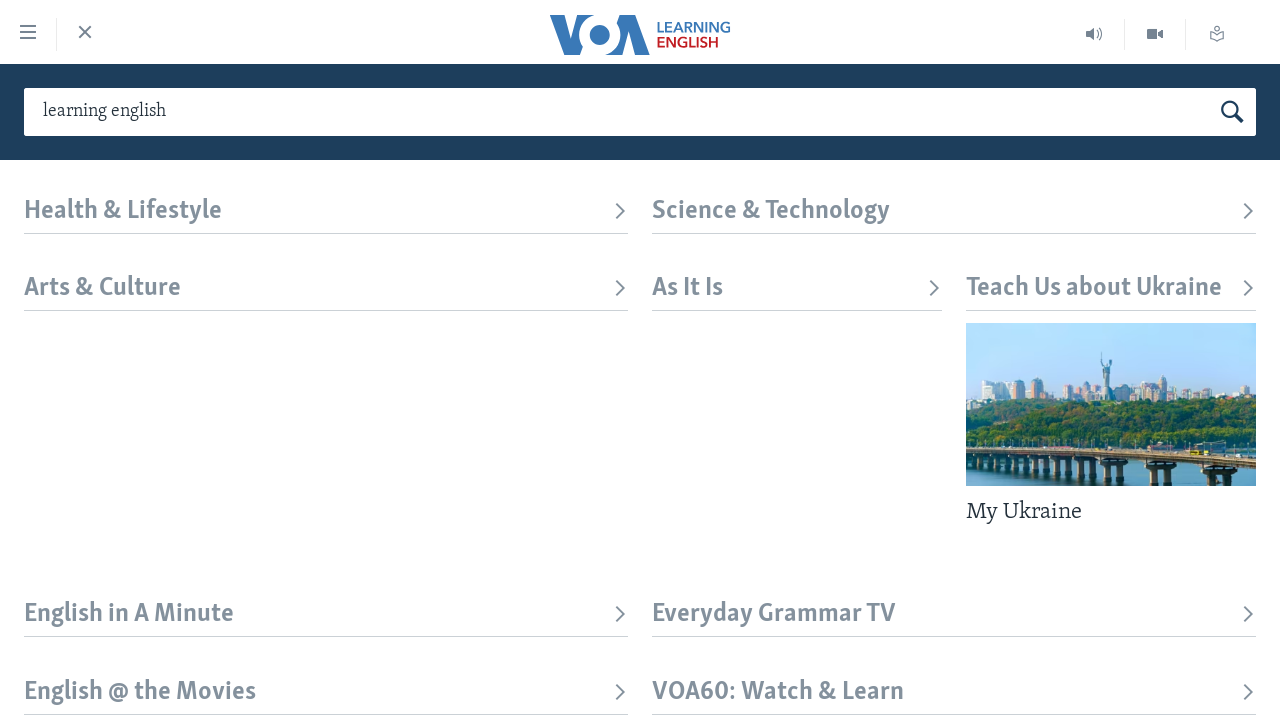

Clicked search button to execute search at (1232, 112) on button
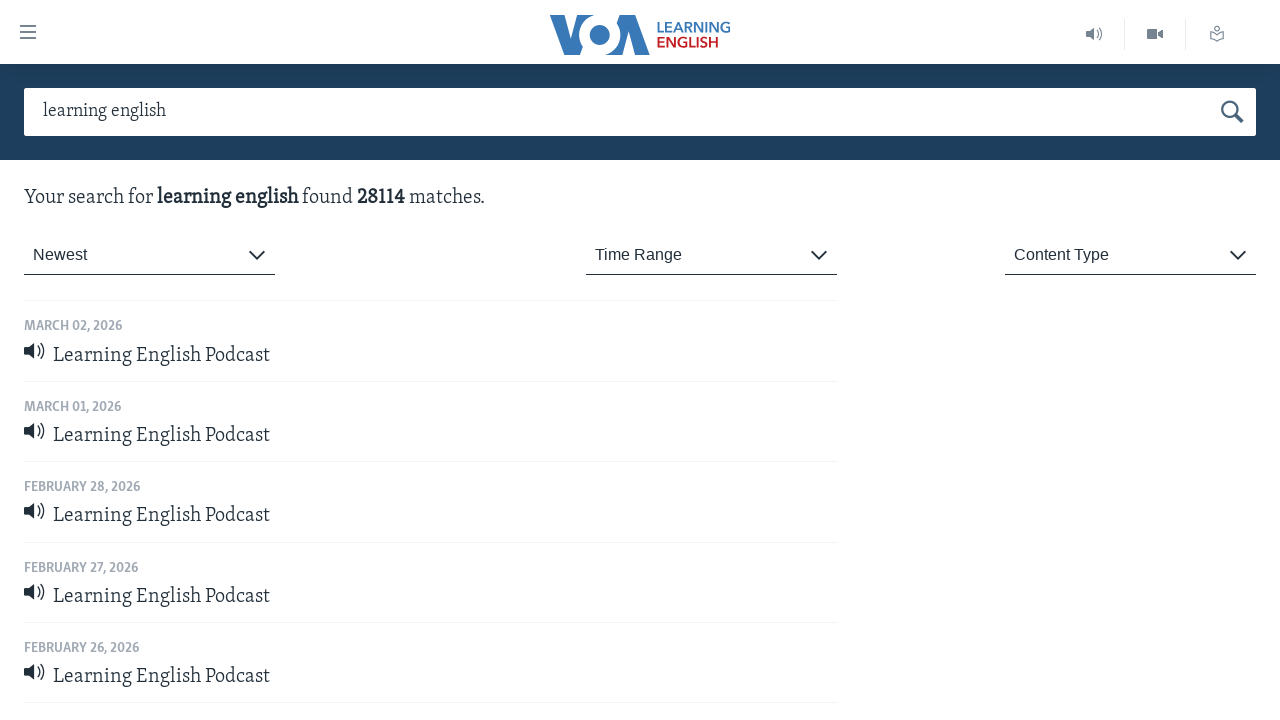

Search results loaded and first result title is visible
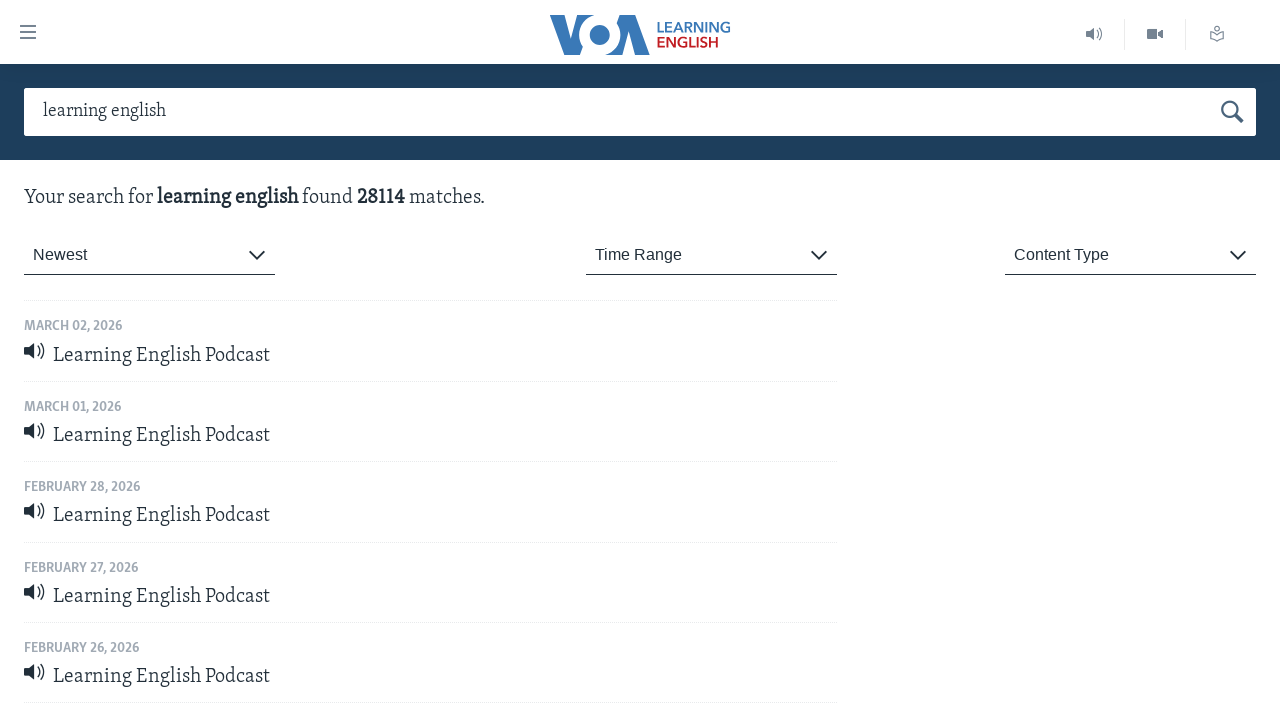

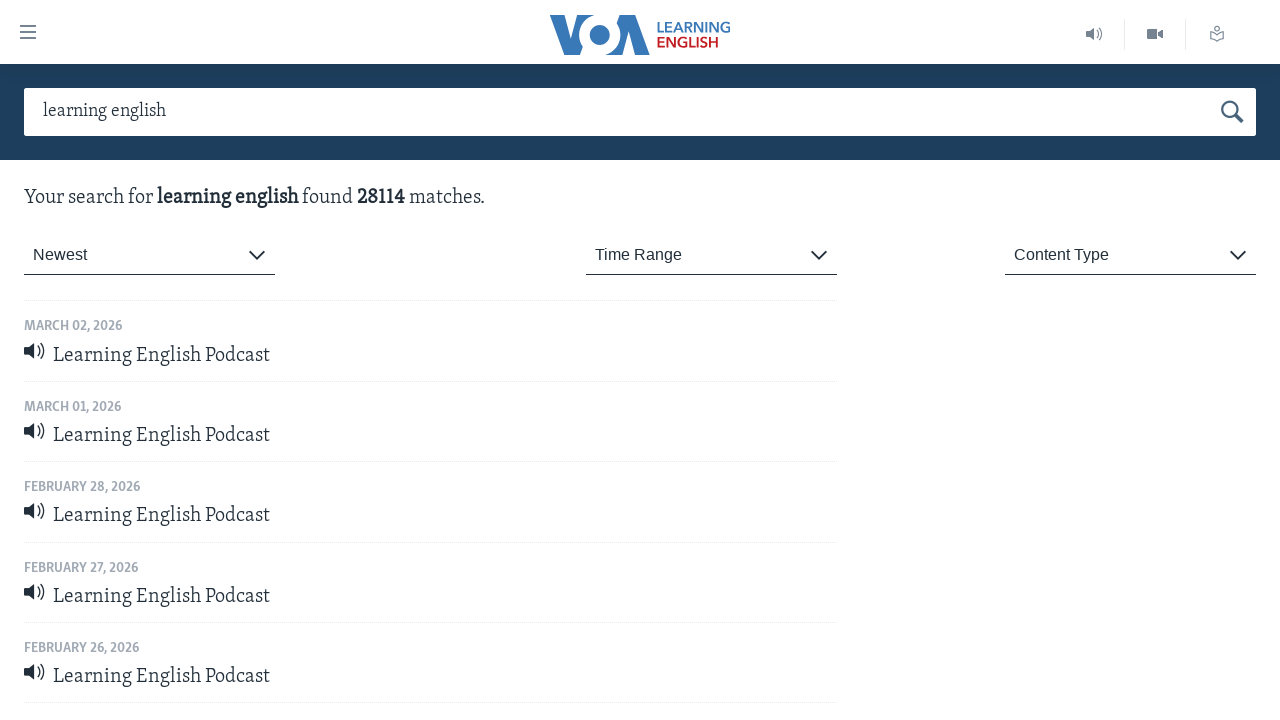